Tests a practice form by checking if the First Name input is displayed and enabled before typing, checking if the Hobbies checkbox is selected and selecting it if not, and verifying the Submit button is displayed and enabled before clicking it.

Starting URL: https://demoqa.com/automation-practice-form

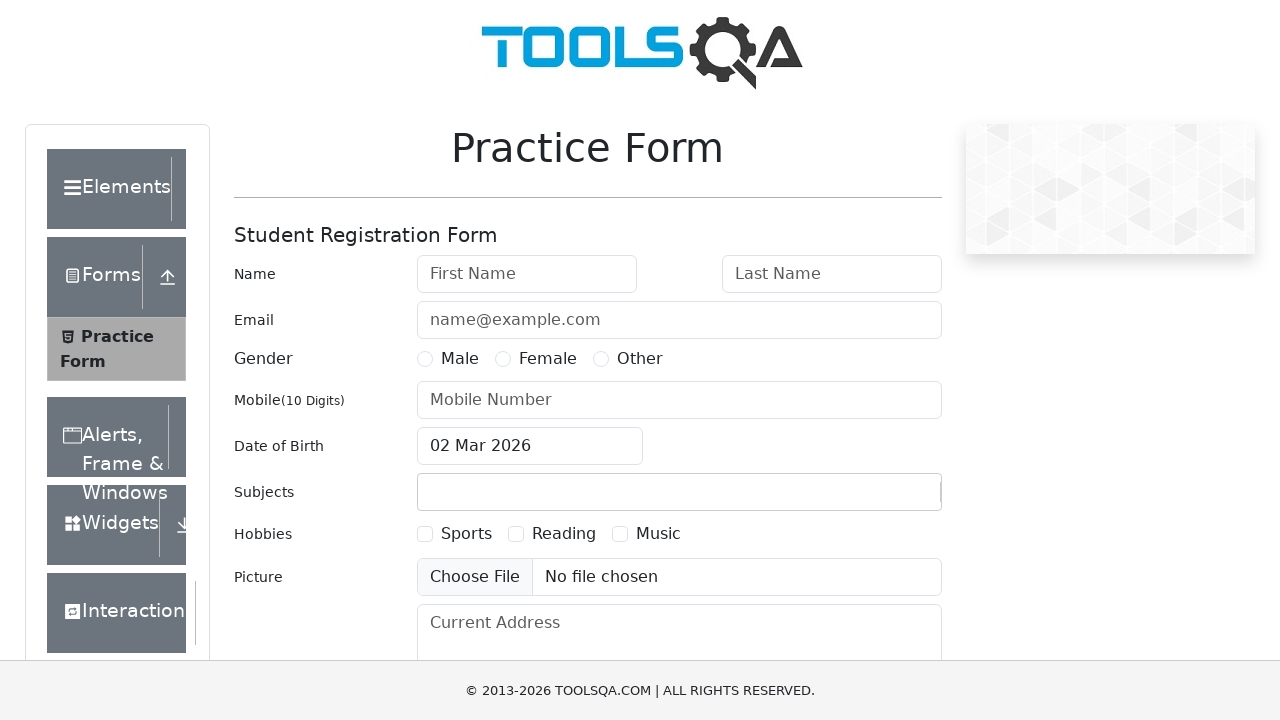

Located First Name input field
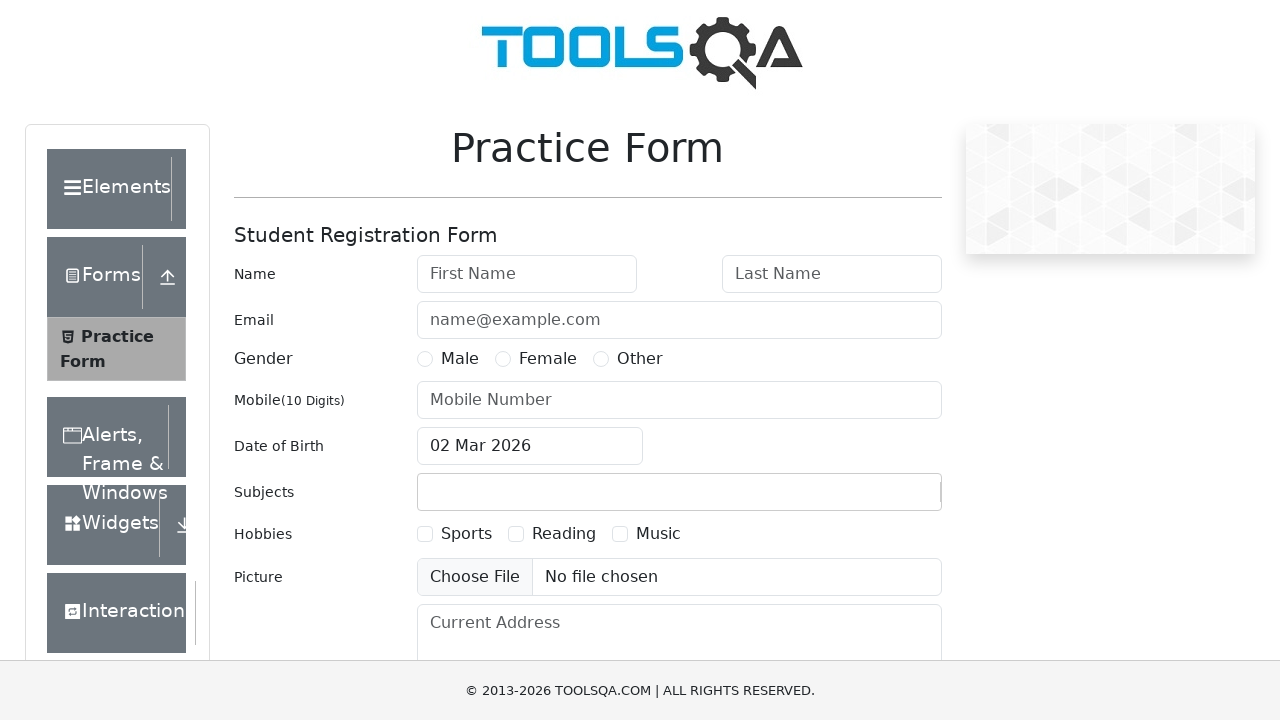

First Name input is visible and enabled
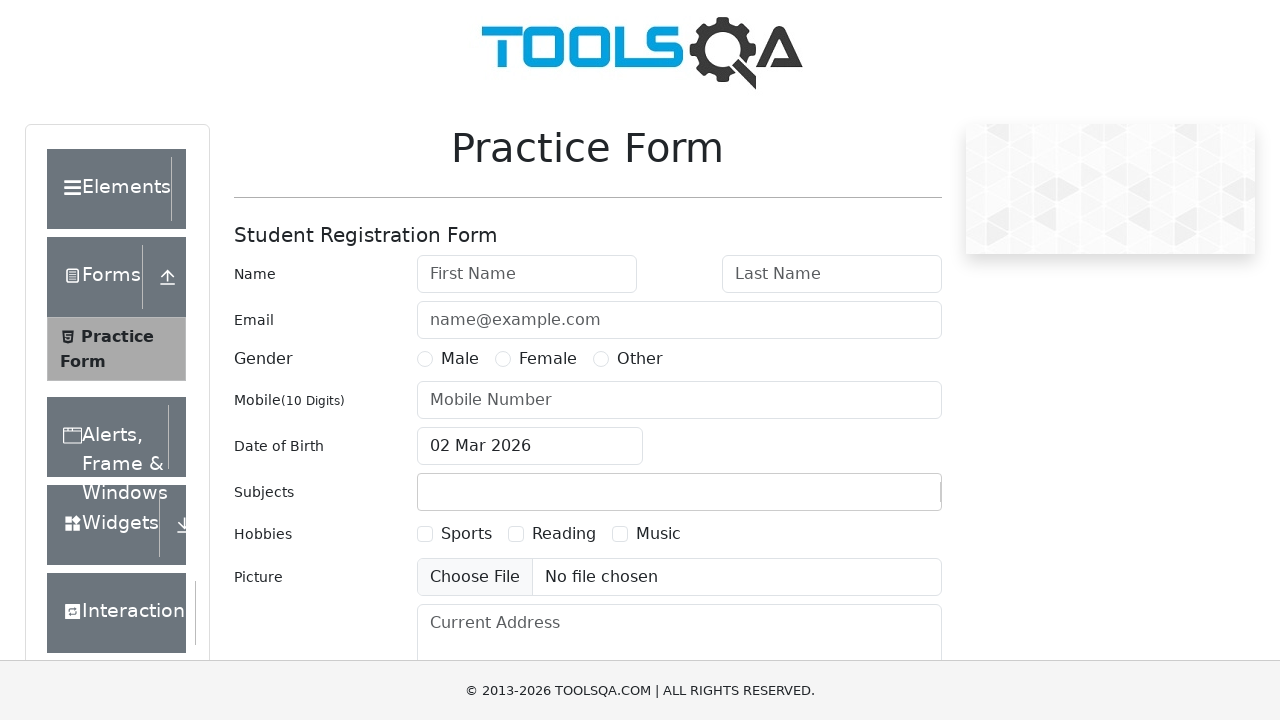

Filled First Name input with 'Michael' on #firstName
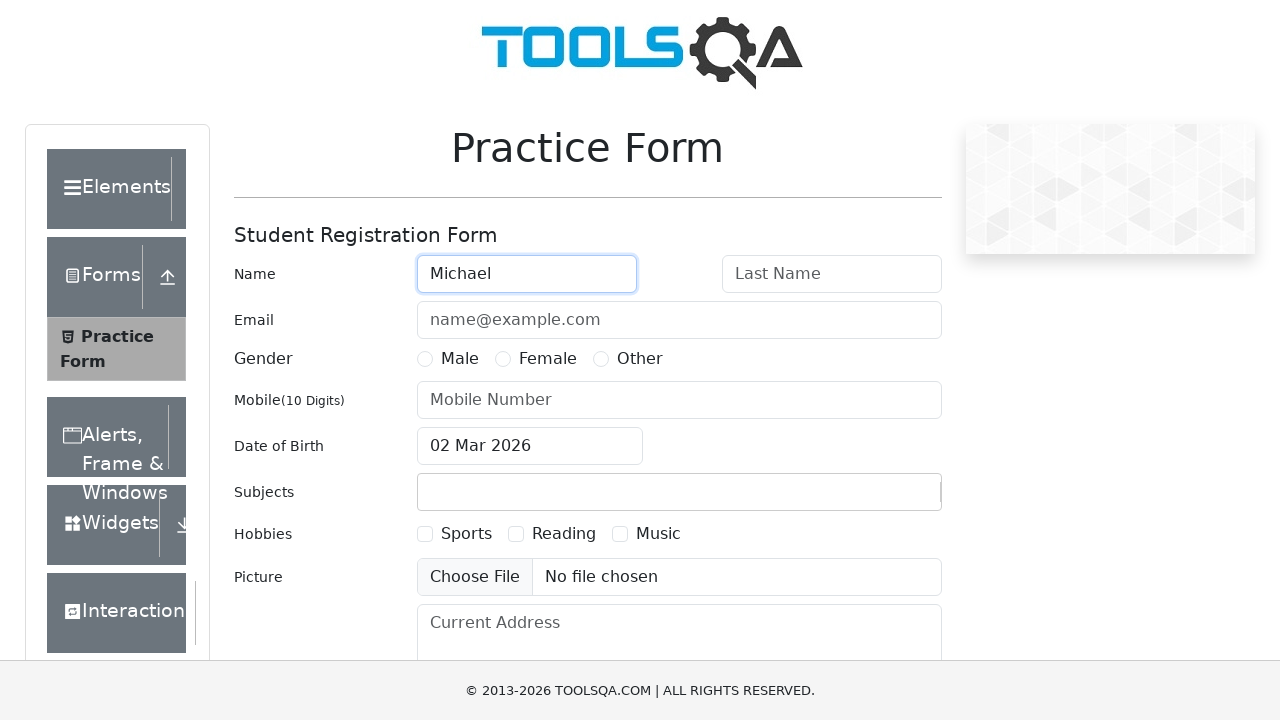

Located Hobbies checkbox label
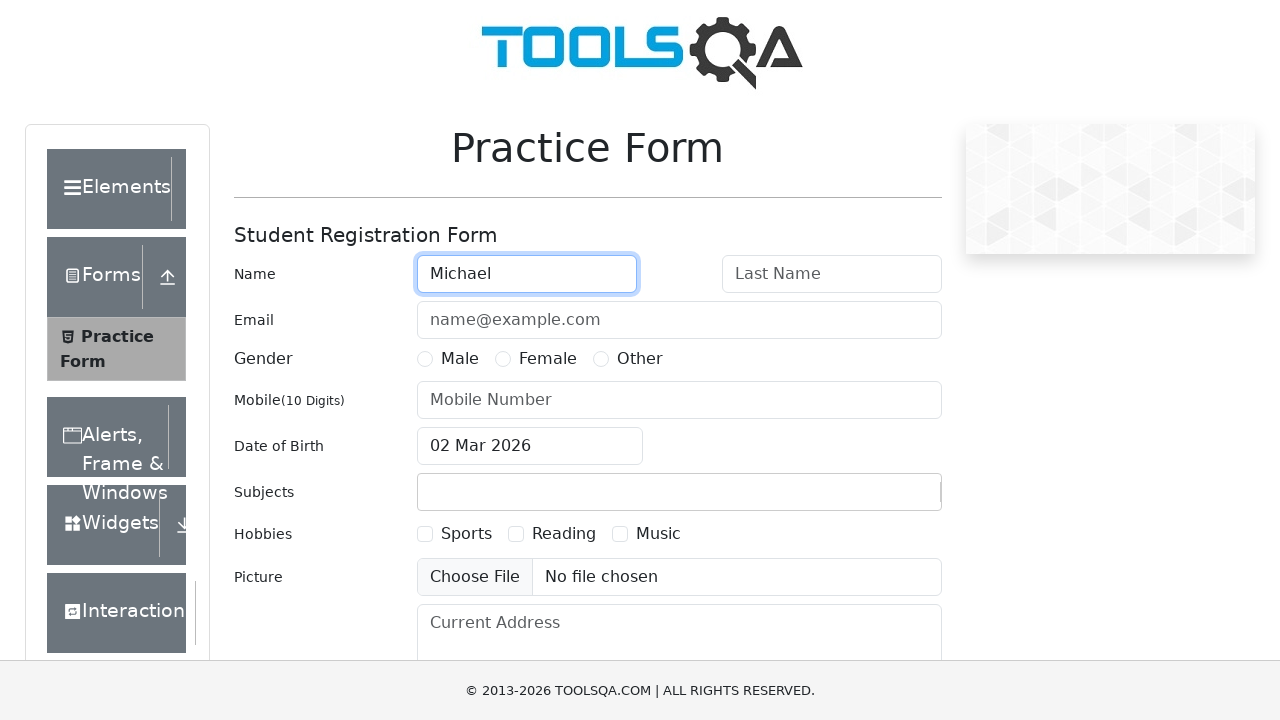

Located Hobbies checkbox element
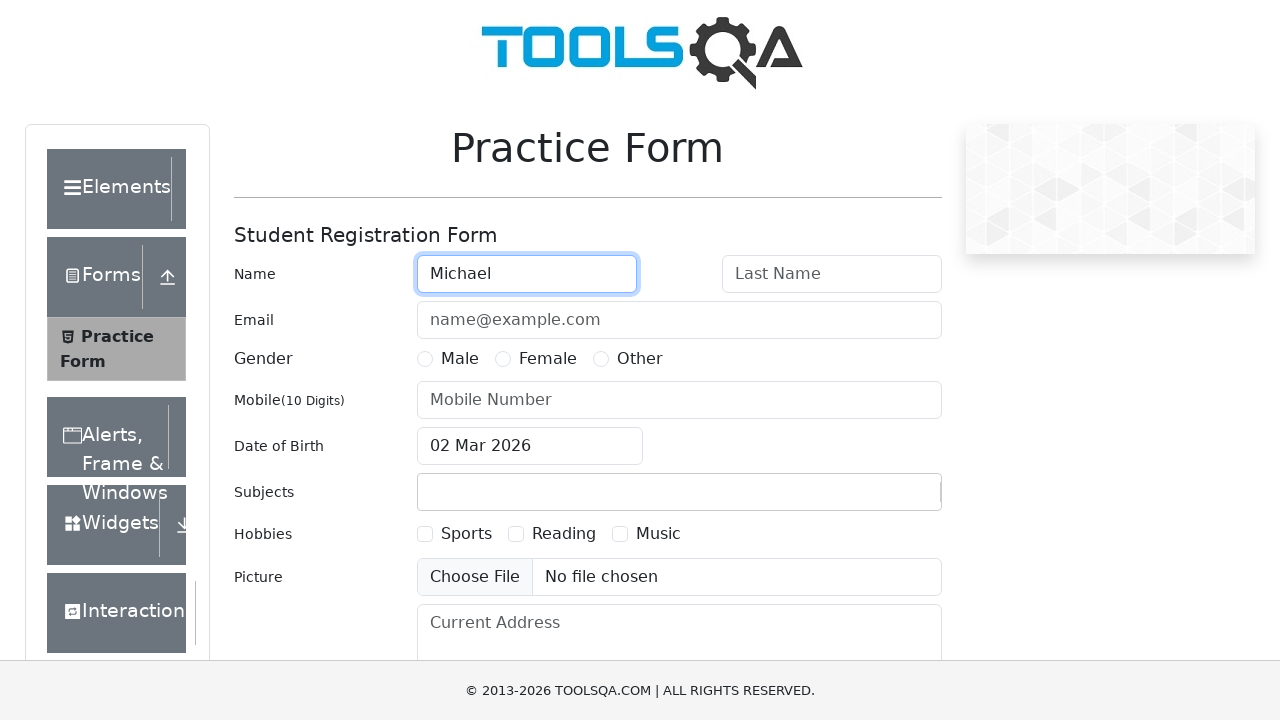

Scrolled Hobbies checkbox into view
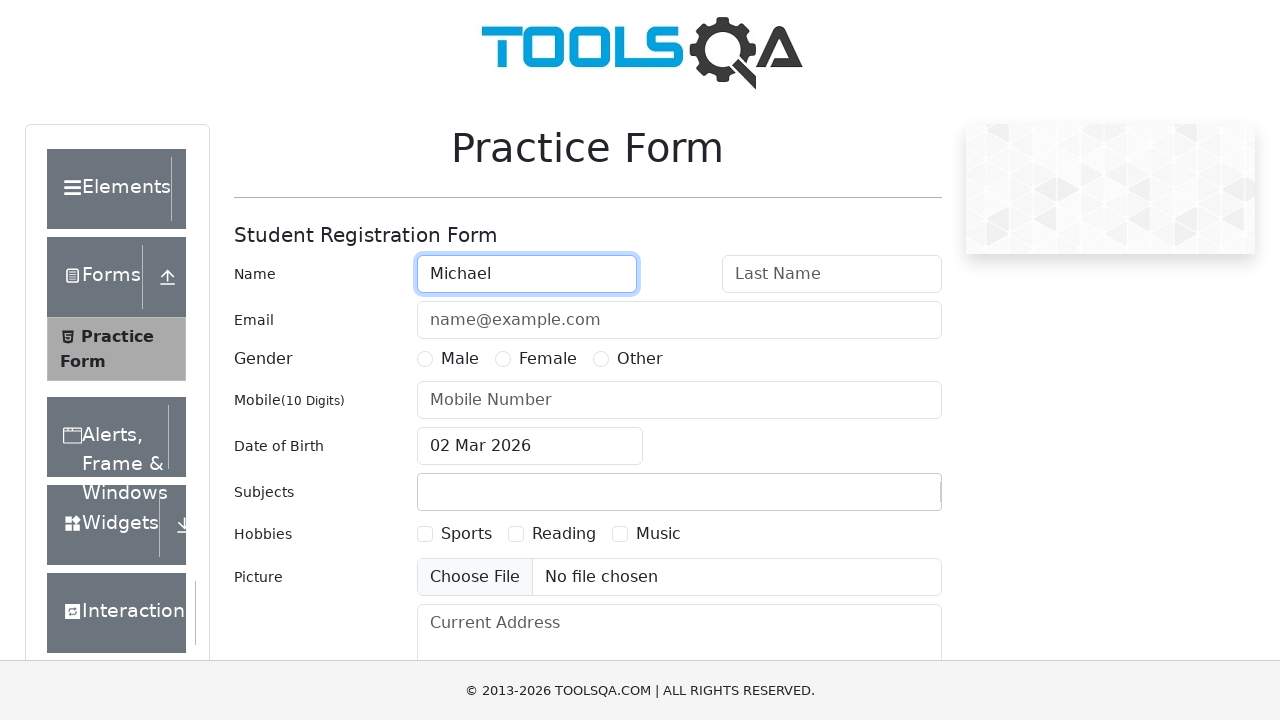

Hobbies checkbox is not checked
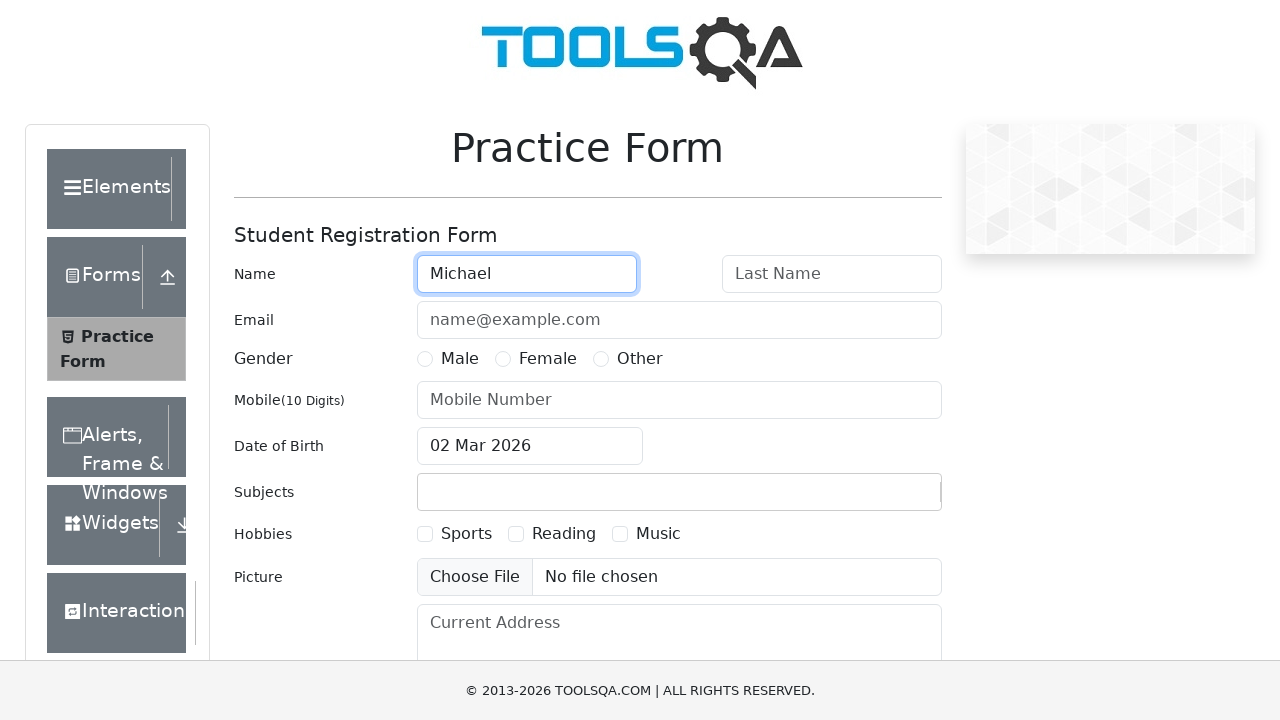

Clicked Hobbies checkbox label to select Sports at (466, 534) on label[for='hobbies-checkbox-1']
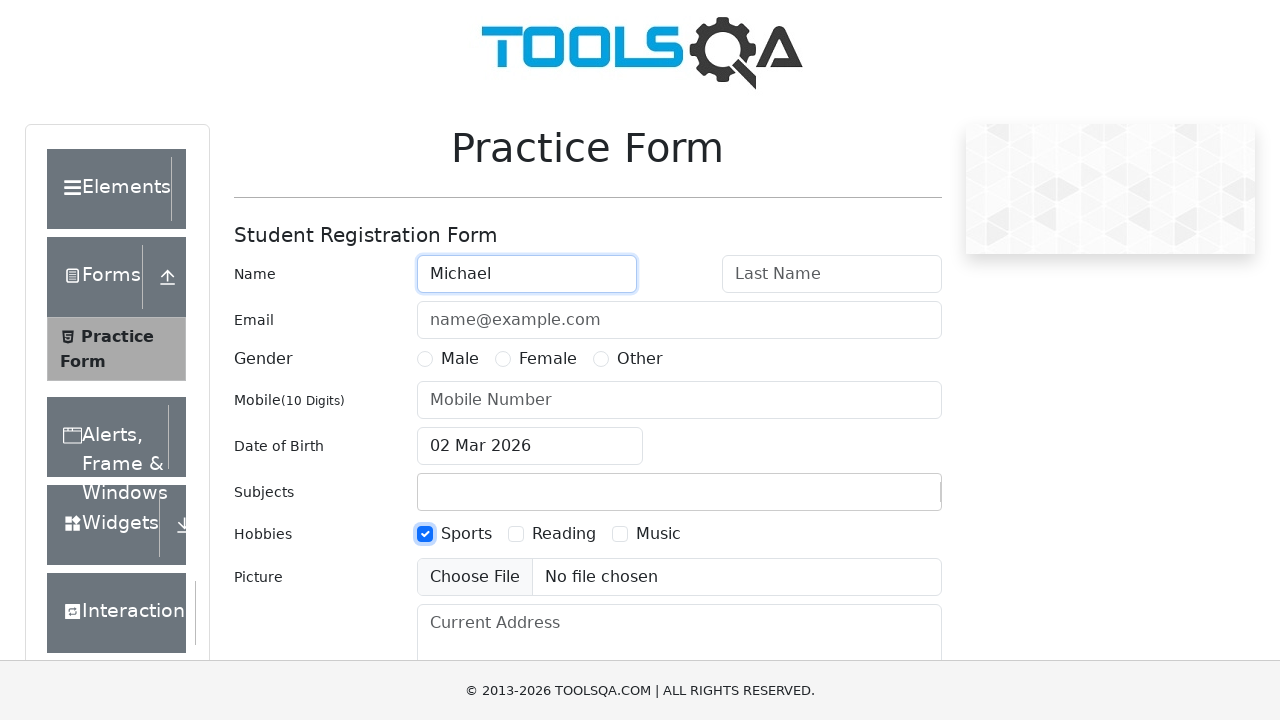

Located Submit button
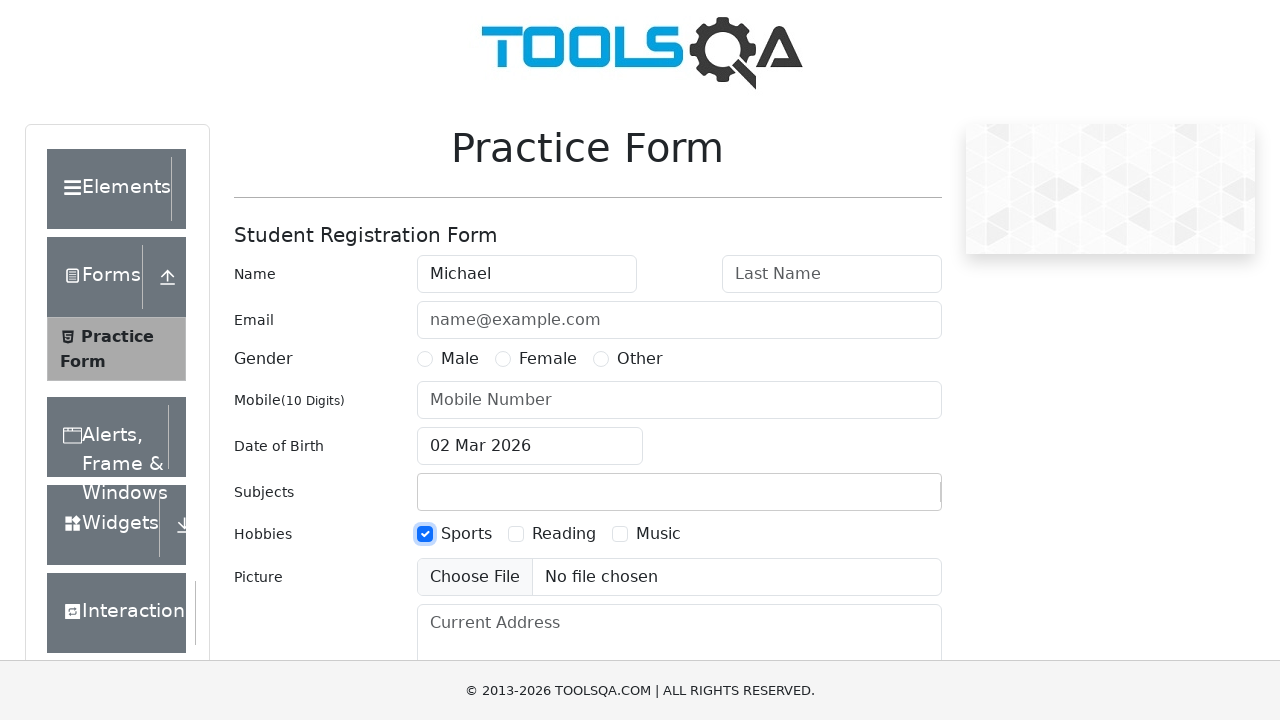

Scrolled Submit button into view
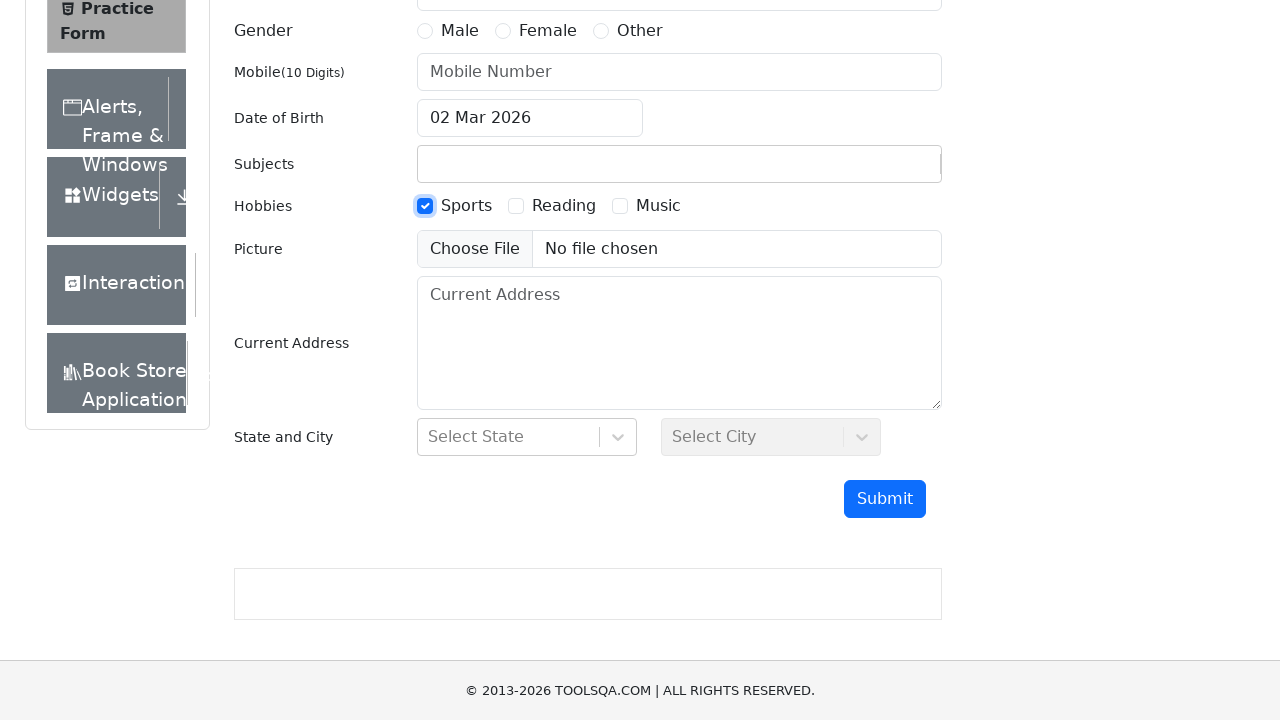

Submit button is visible and enabled
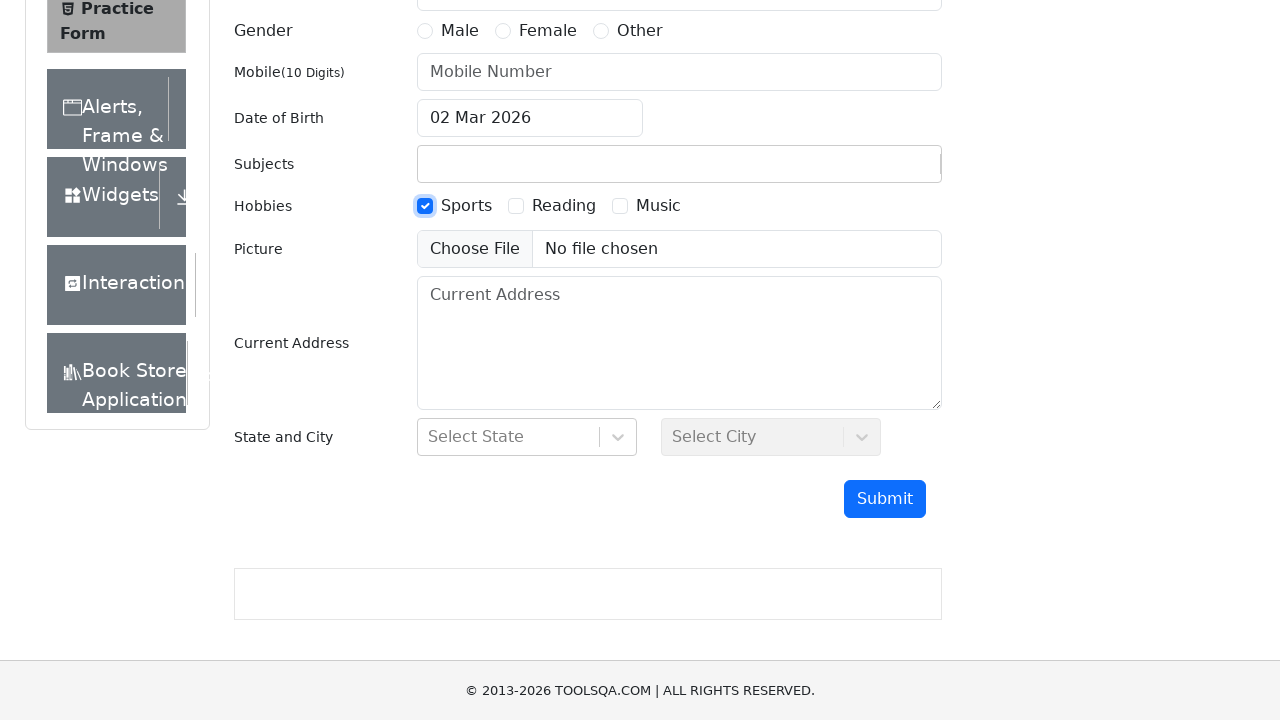

Clicked Submit button at (885, 499) on #submit
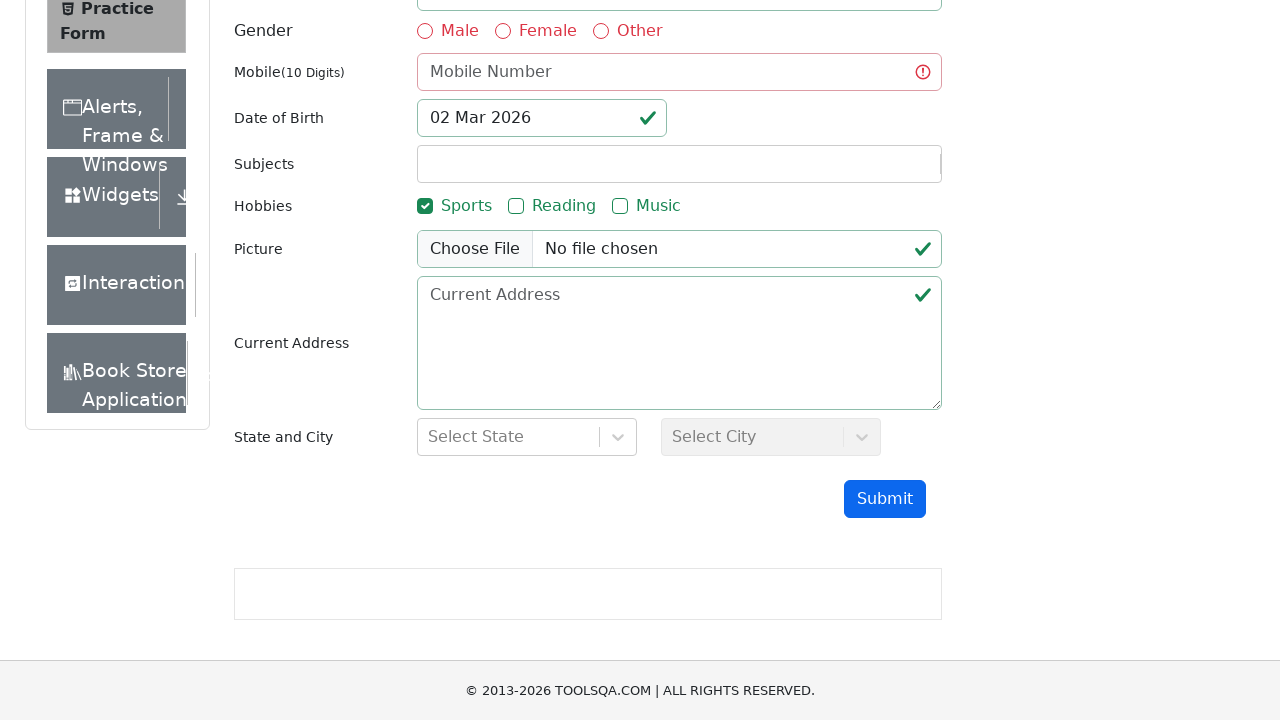

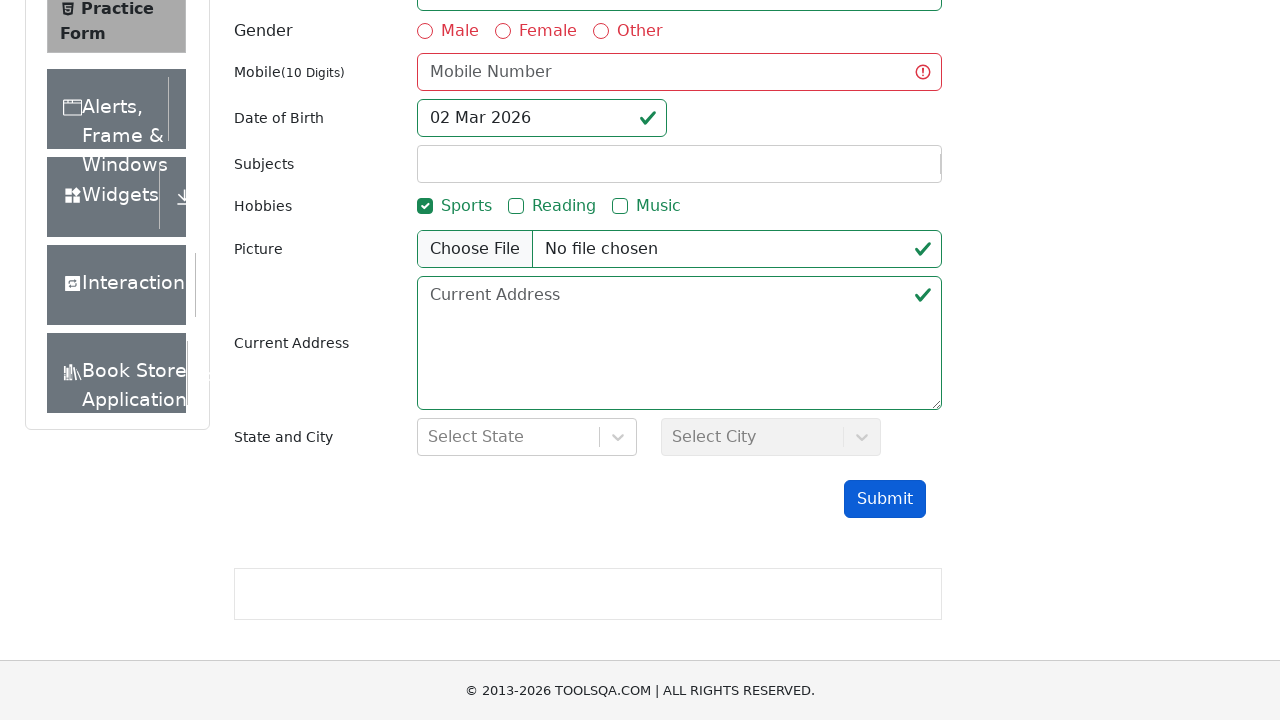